Tests JavaScript alert handling by clicking buttons that trigger different types of alerts (basic alert, confirm dialog, and prompt dialog), accepting/dismissing them, and verifying text input in the prompt.

Starting URL: https://the-internet.herokuapp.com/

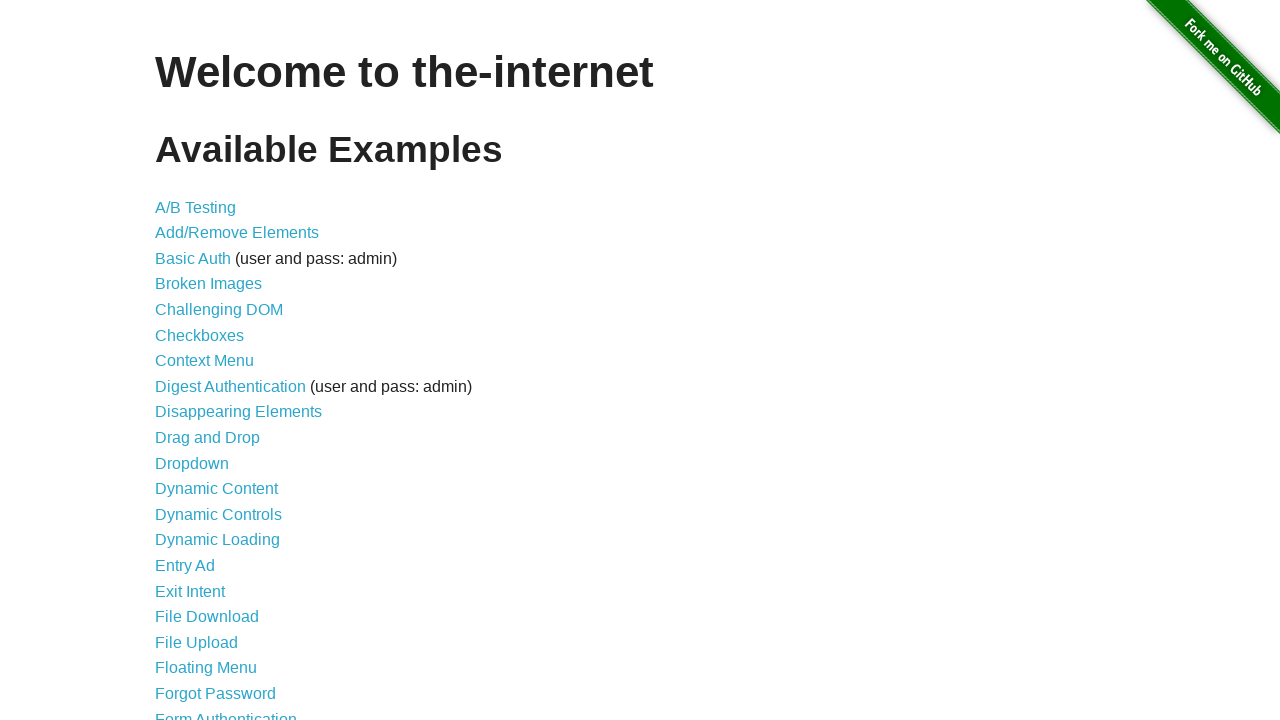

Clicked on JavaScript Alerts link at (214, 361) on text=JavaScript Alerts
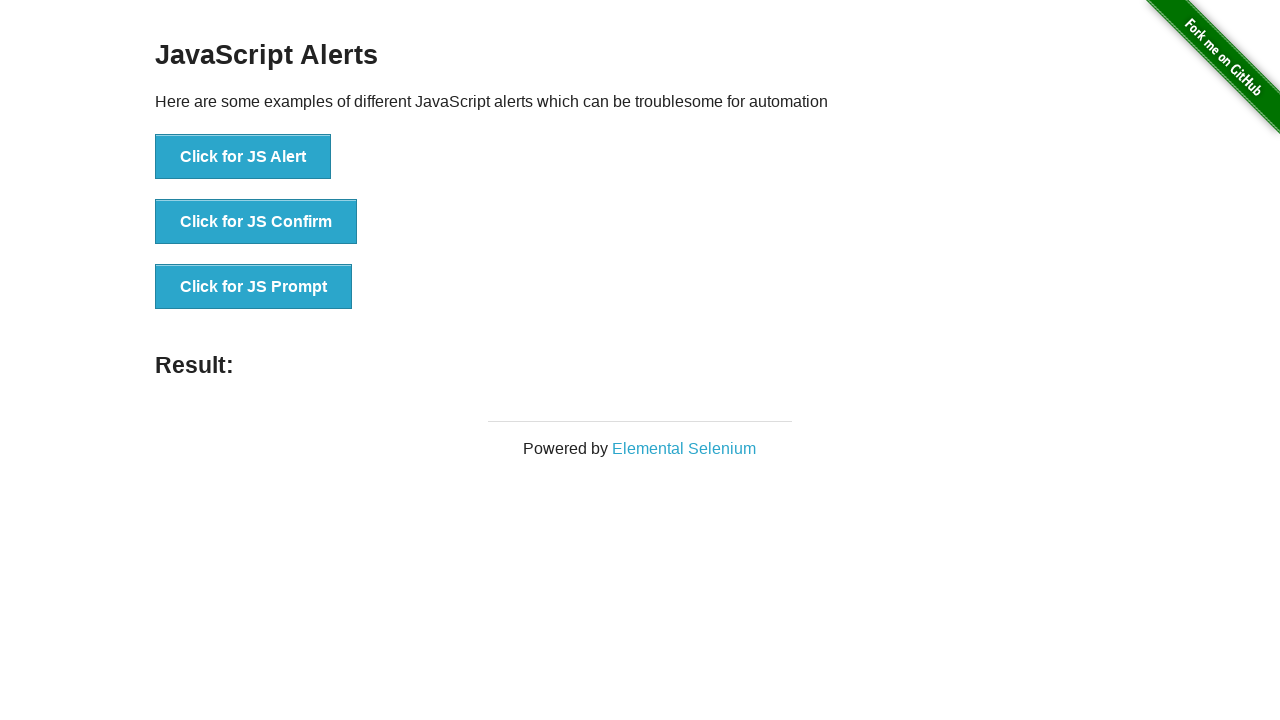

Clicked first alert button and accepted the basic alert at (243, 157) on #content > div > ul > li:nth-child(1) > button
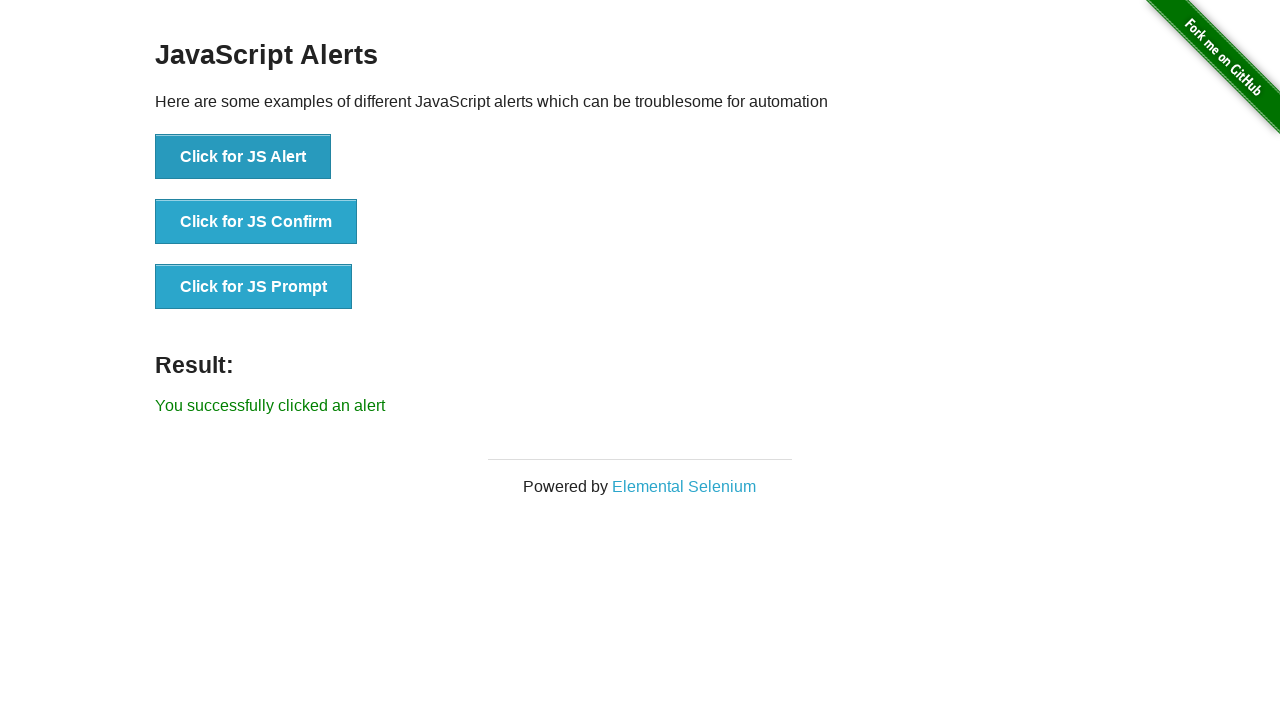

Clicked confirm button and dismissed the confirm dialog at (256, 222) on #content > div > ul > li:nth-child(2) > button
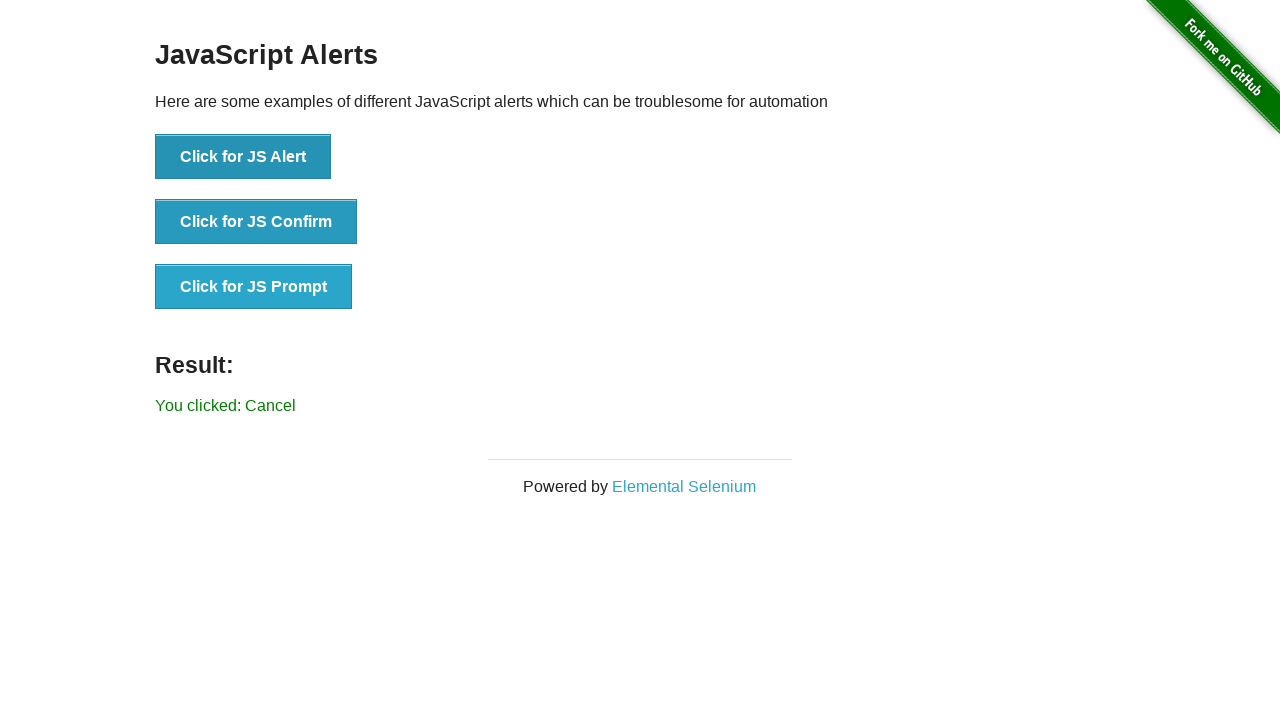

Clicked prompt button, entered 'OpenQA Automation', and accepted the prompt dialog at (254, 287) on #content > div > ul > li:nth-child(3) > button
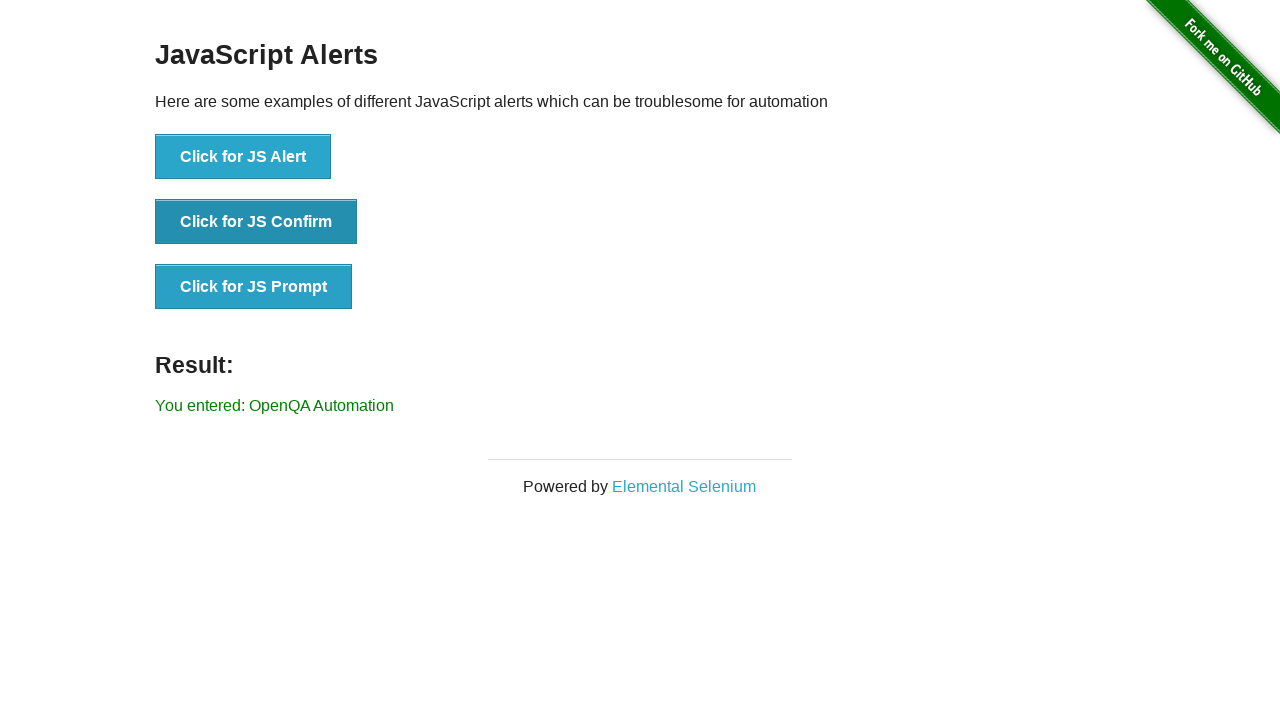

Verified result text matches expected output 'You entered: OpenQA Automation'
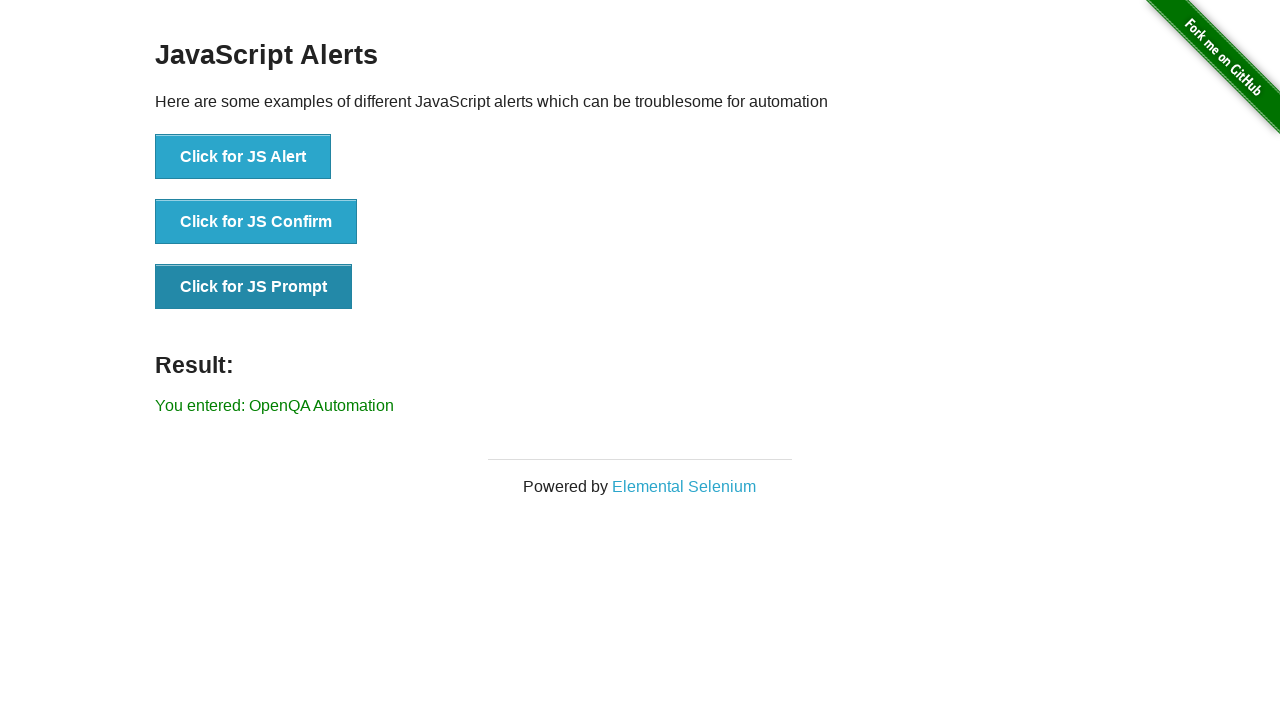

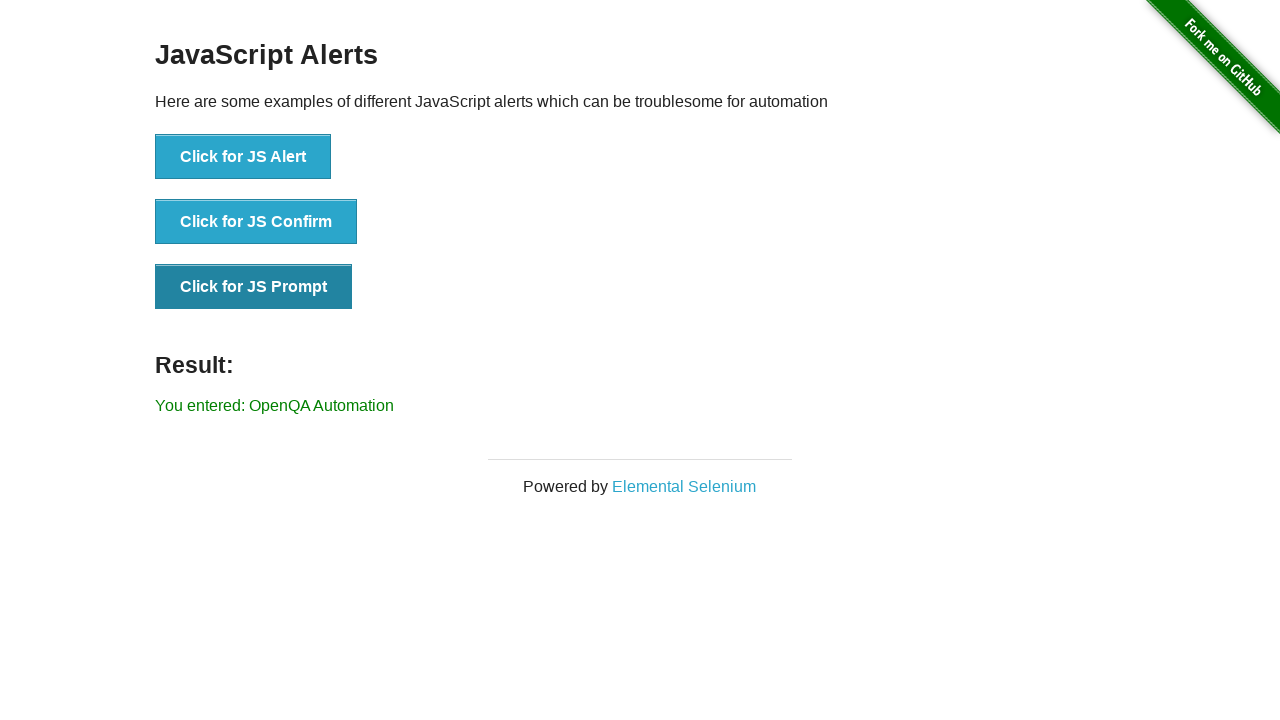